Tests clicking the first checkbox to check it and verifies it becomes selected

Starting URL: https://the-internet.herokuapp.com/checkboxes

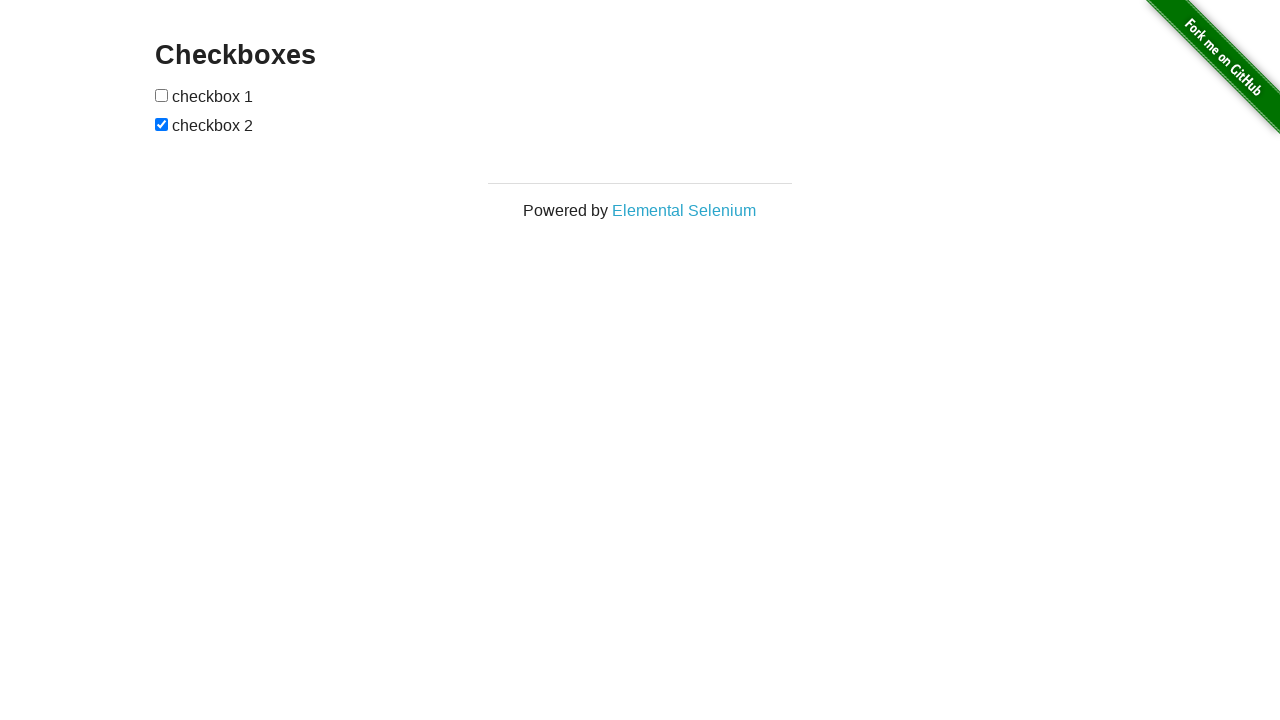

Navigated to https://the-internet.herokuapp.com/checkboxes
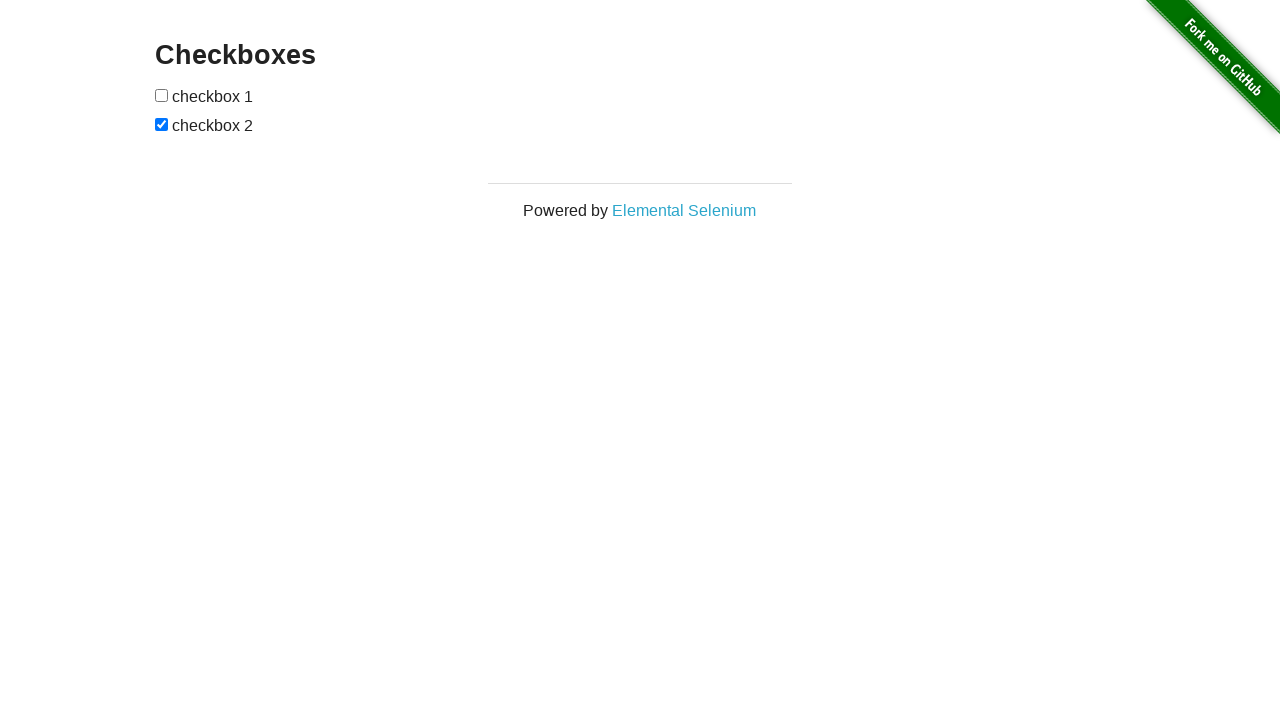

Clicked the first checkbox to check it at (162, 95) on xpath=//form[@id='checkboxes']//input[1]
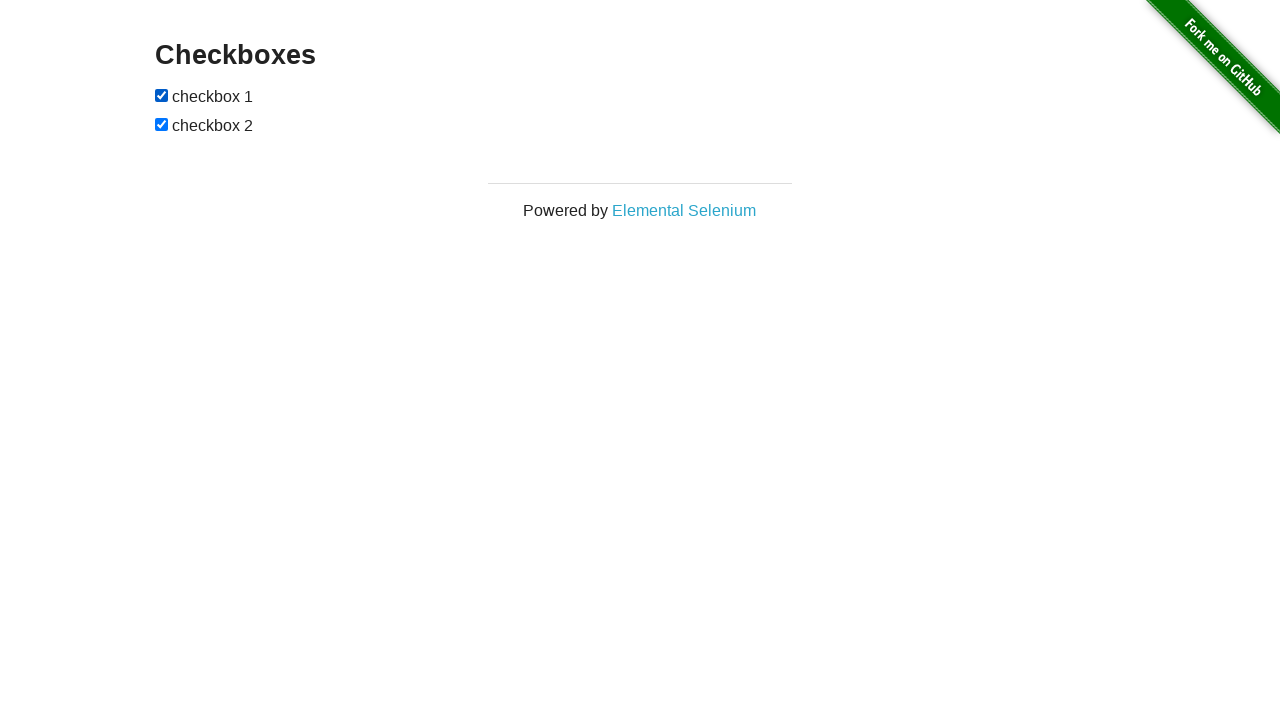

Verified that the first checkbox is now checked
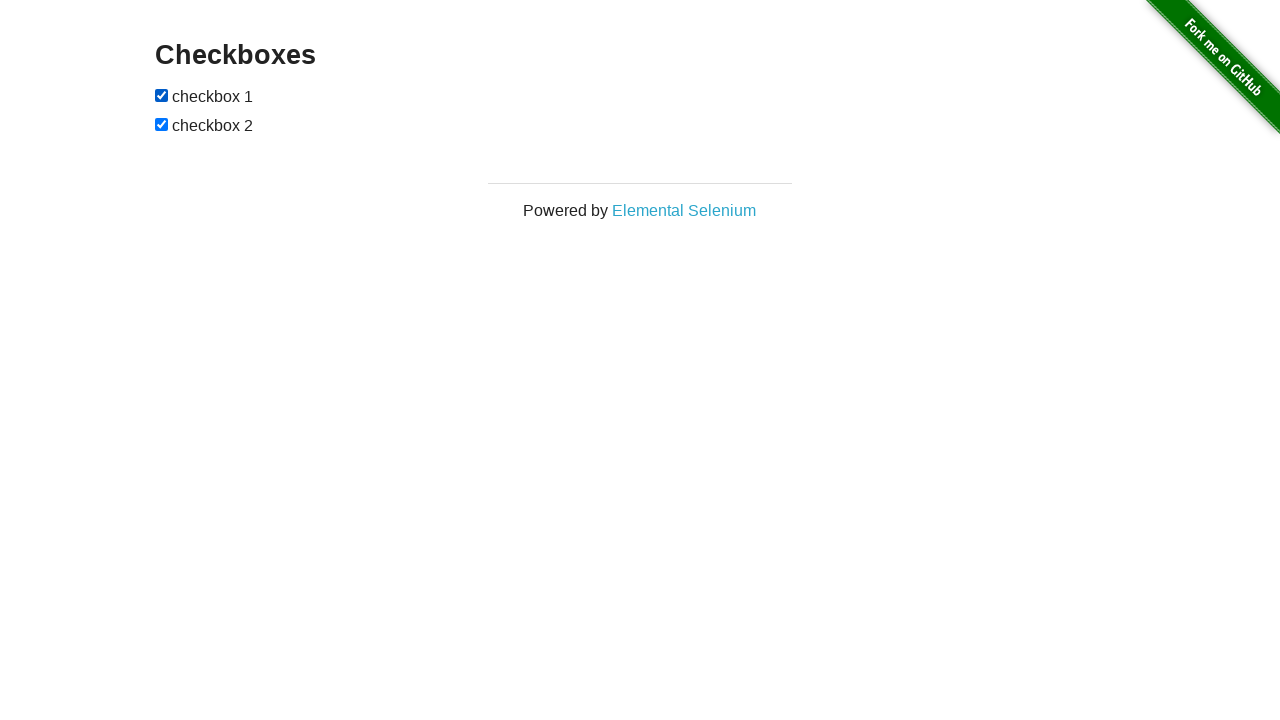

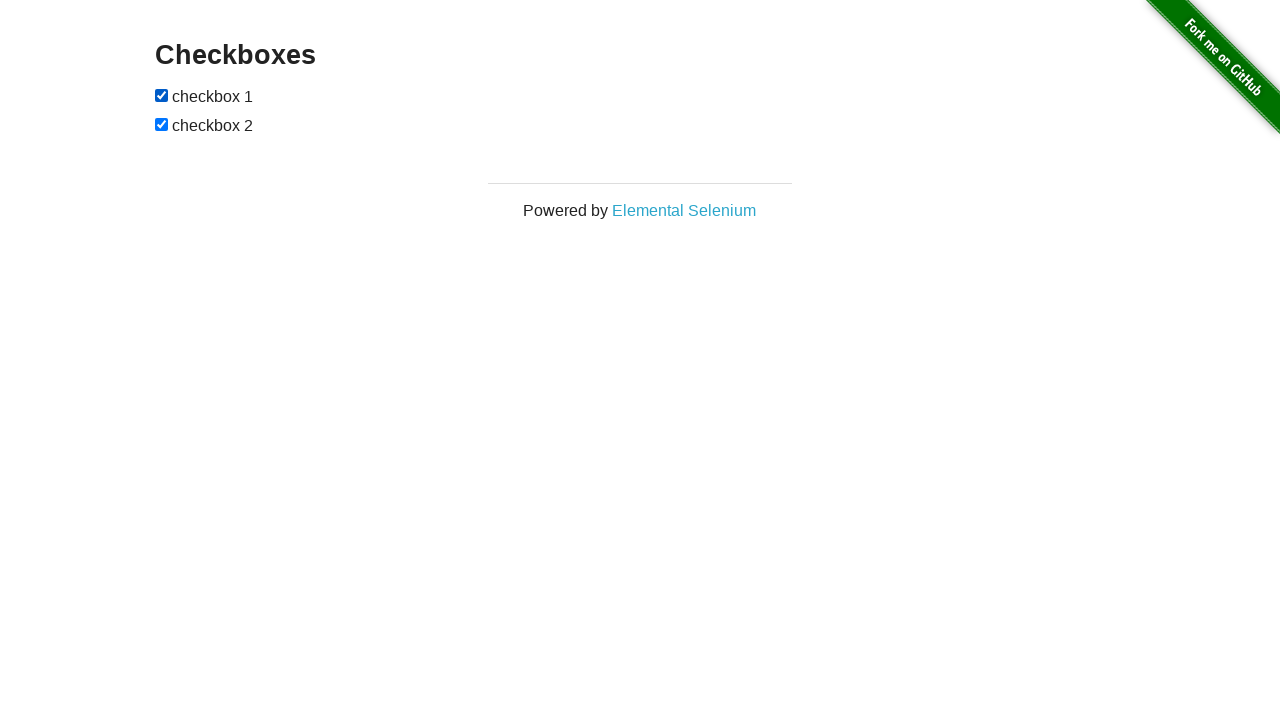